Tests radio button selection functionality by clicking different radio button options on a form

Starting URL: https://formy-project.herokuapp.com/radiobutton

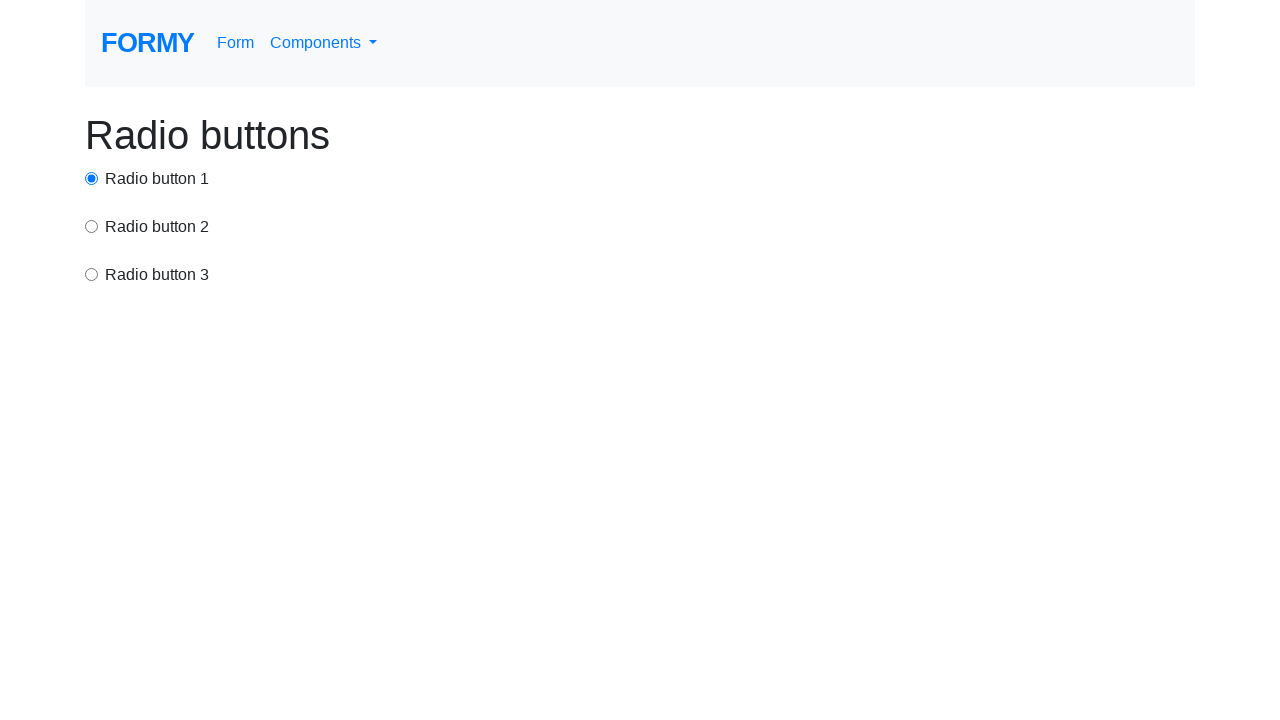

Clicked first radio button option at (92, 178) on #radio-button-1
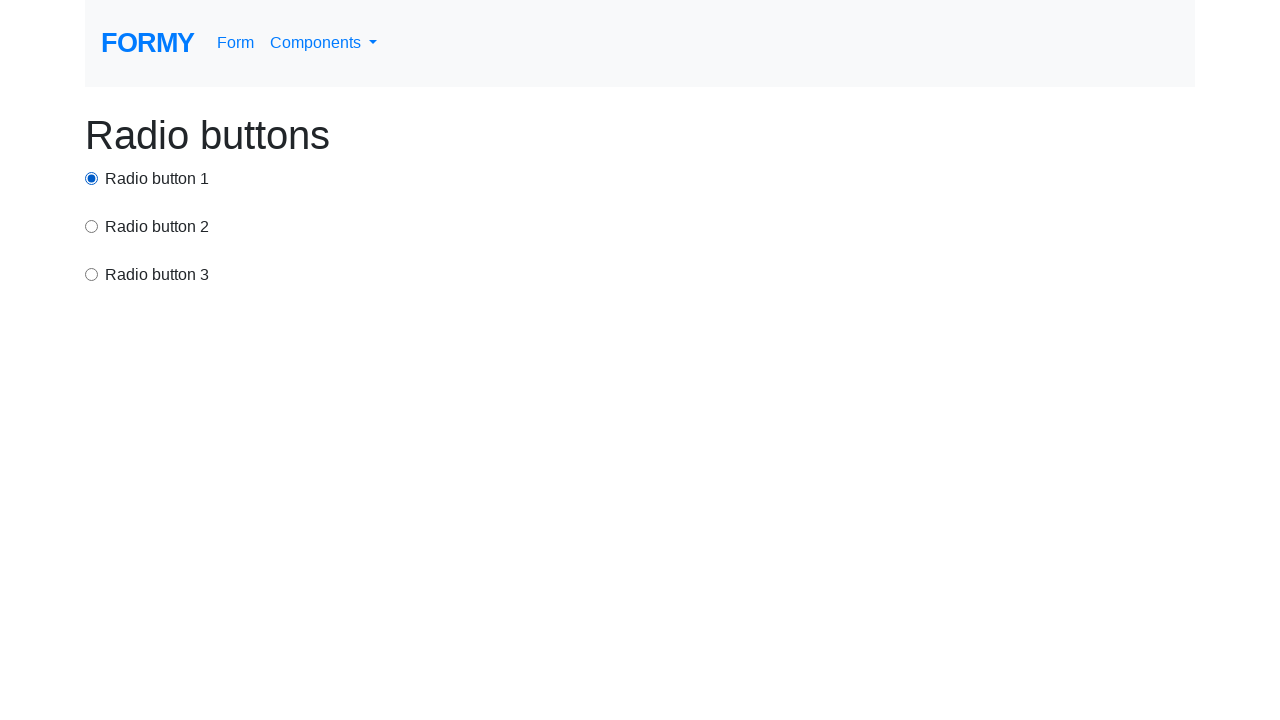

Clicked second radio button option at (92, 226) on input[value='option2']
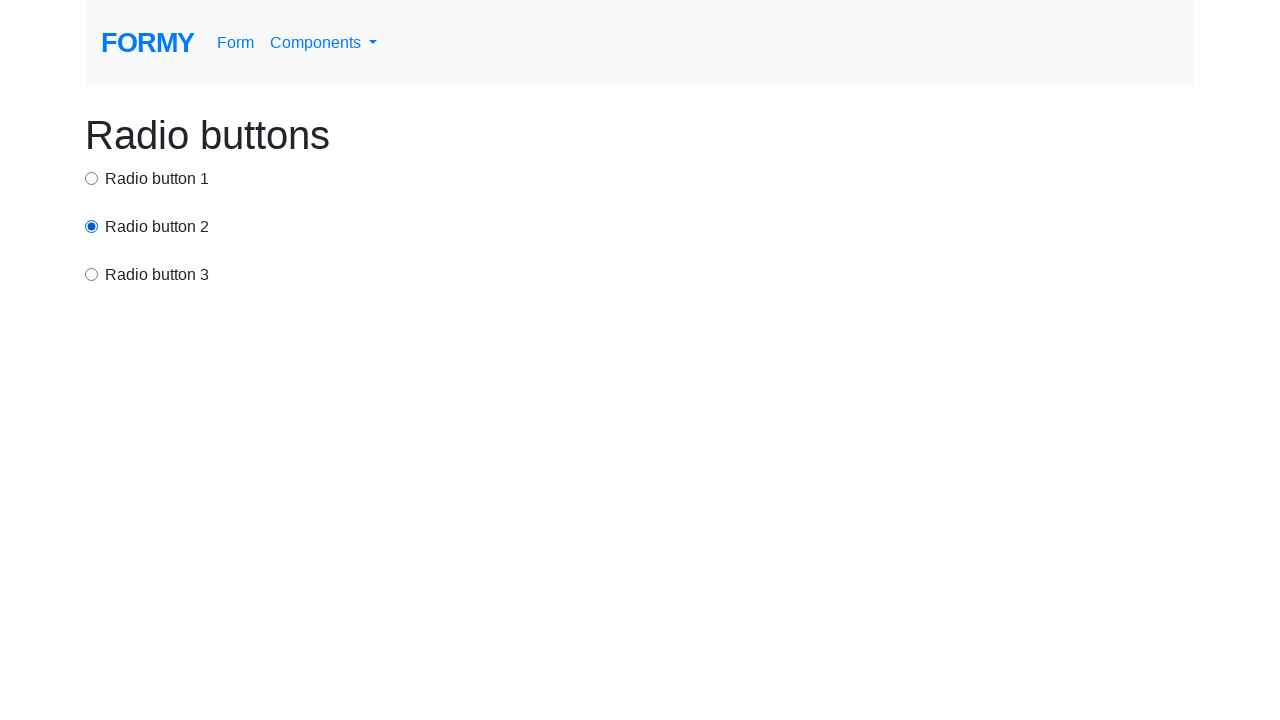

Clicked third radio button option at (92, 274) on input[value='option3']
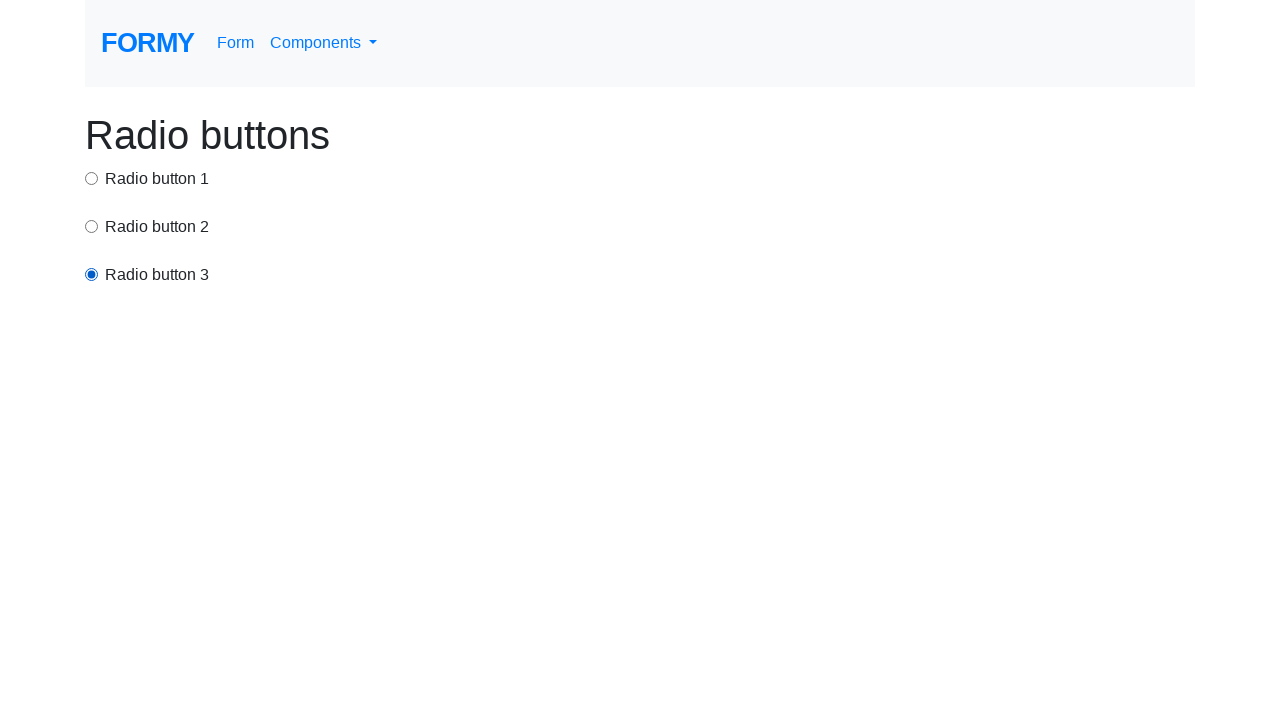

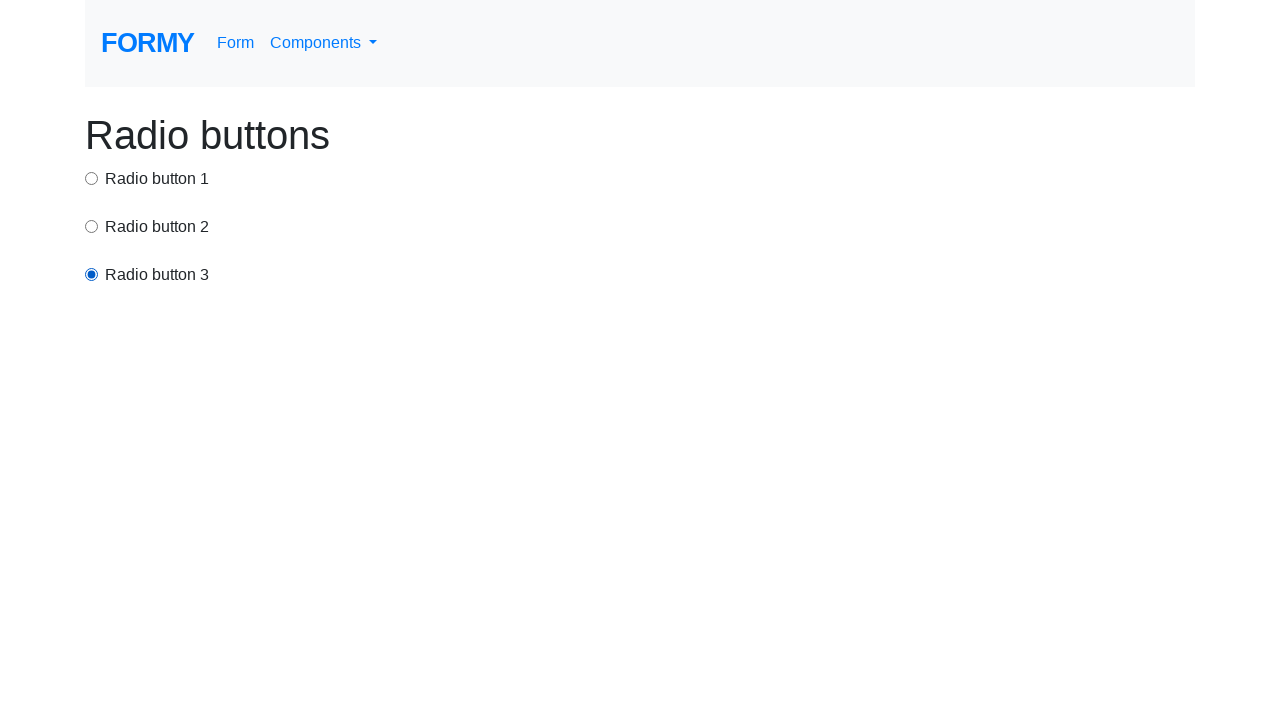